Tests adding a box dynamically by clicking the adder button and waiting for the box to appear

Starting URL: https://www.selenium.dev/selenium/web/dynamic.html

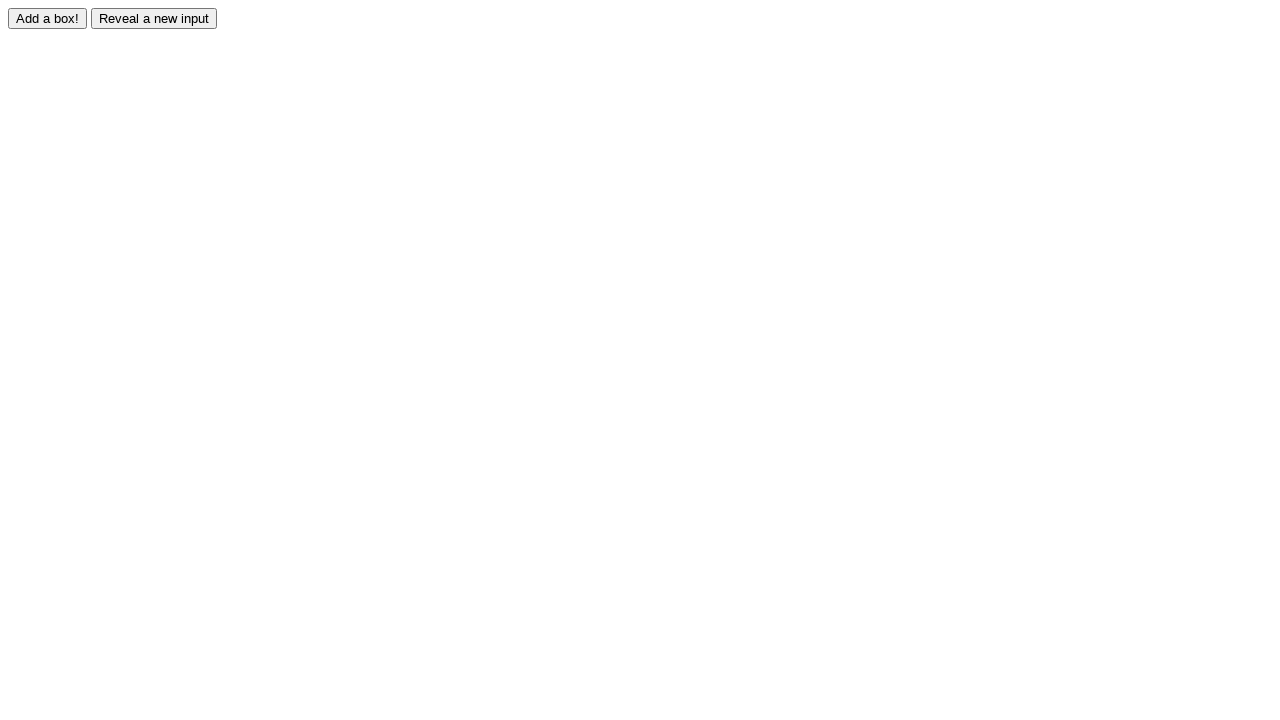

Clicked the adder button to add a new box dynamically at (48, 18) on #adder
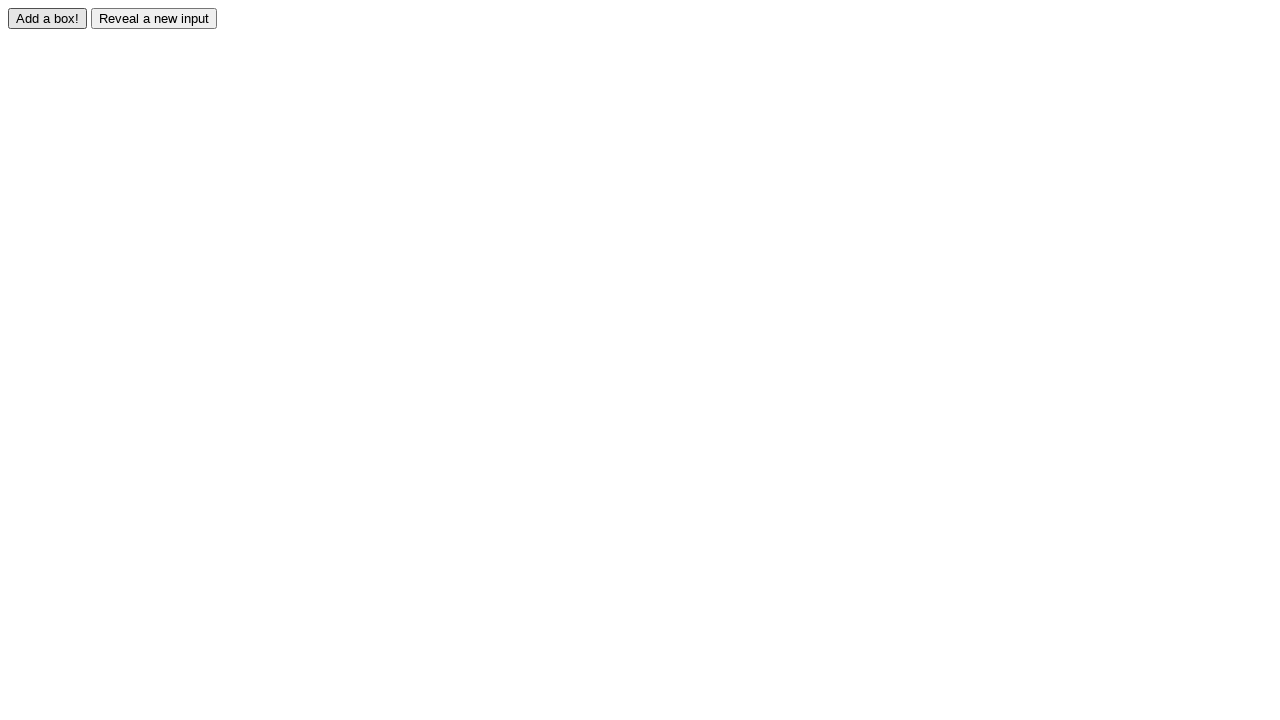

Waited for the new box element #box0 to appear and become visible
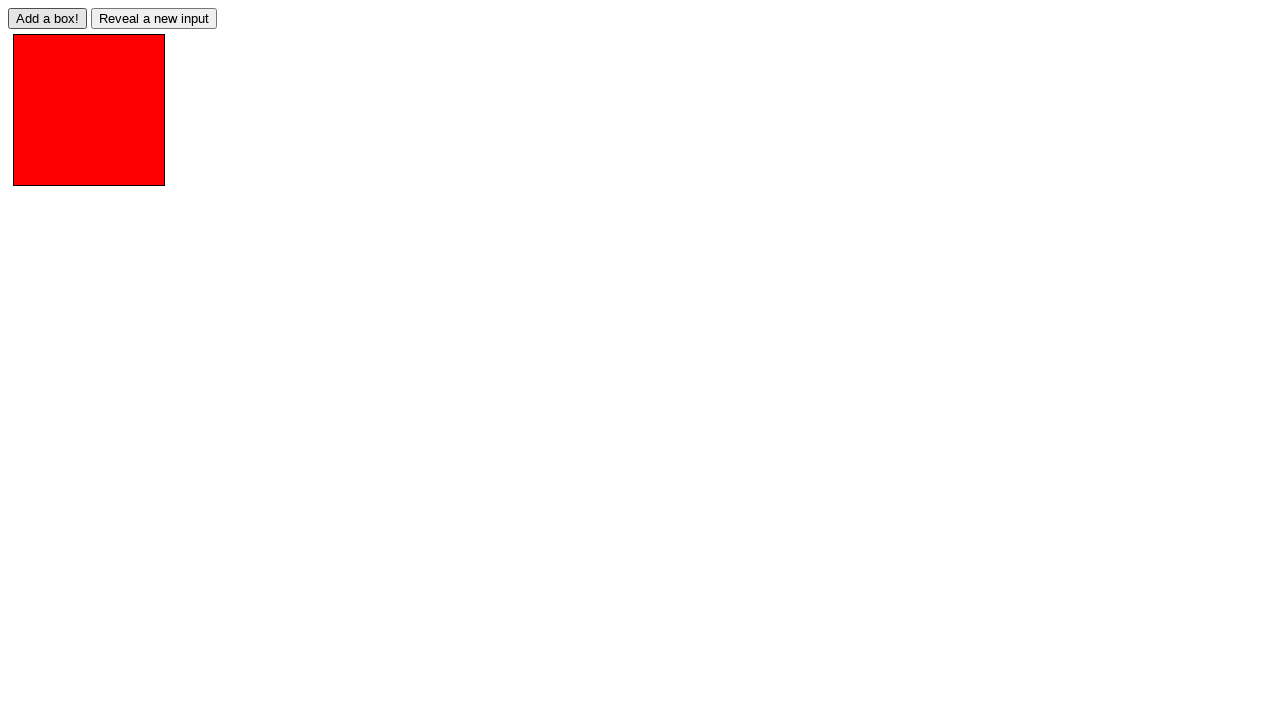

Verified that the box #box0 is visible on the page
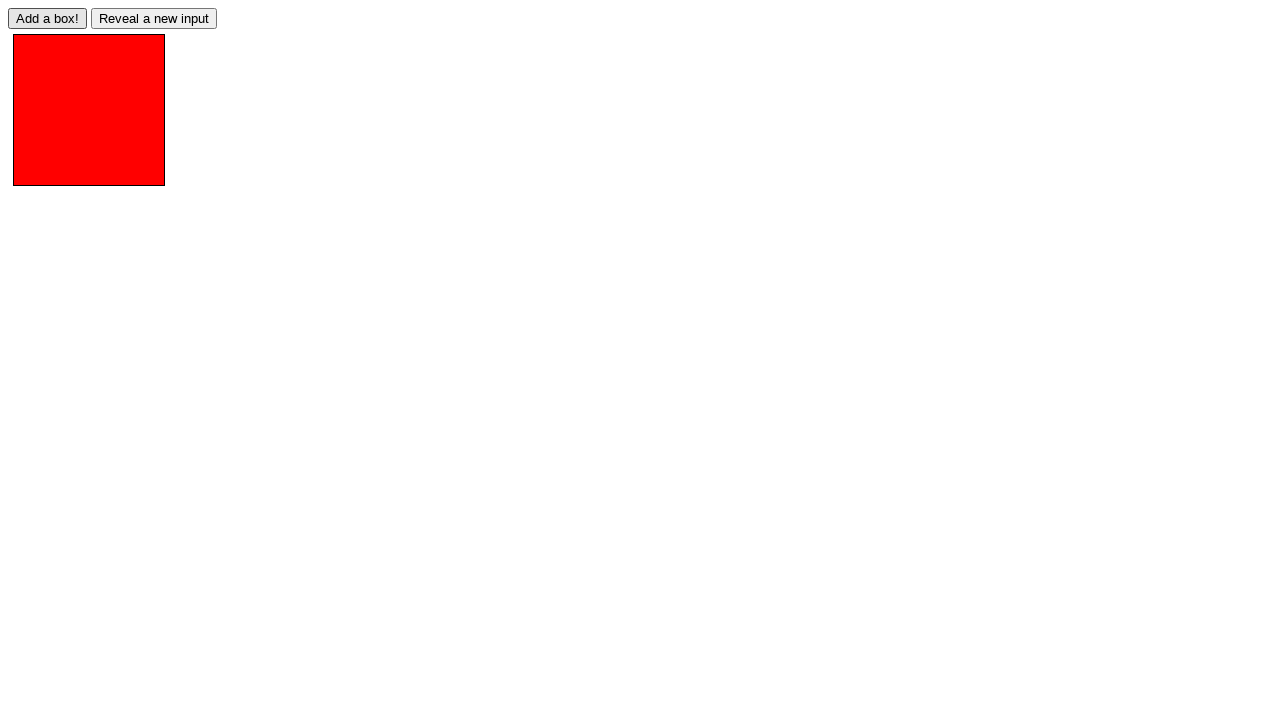

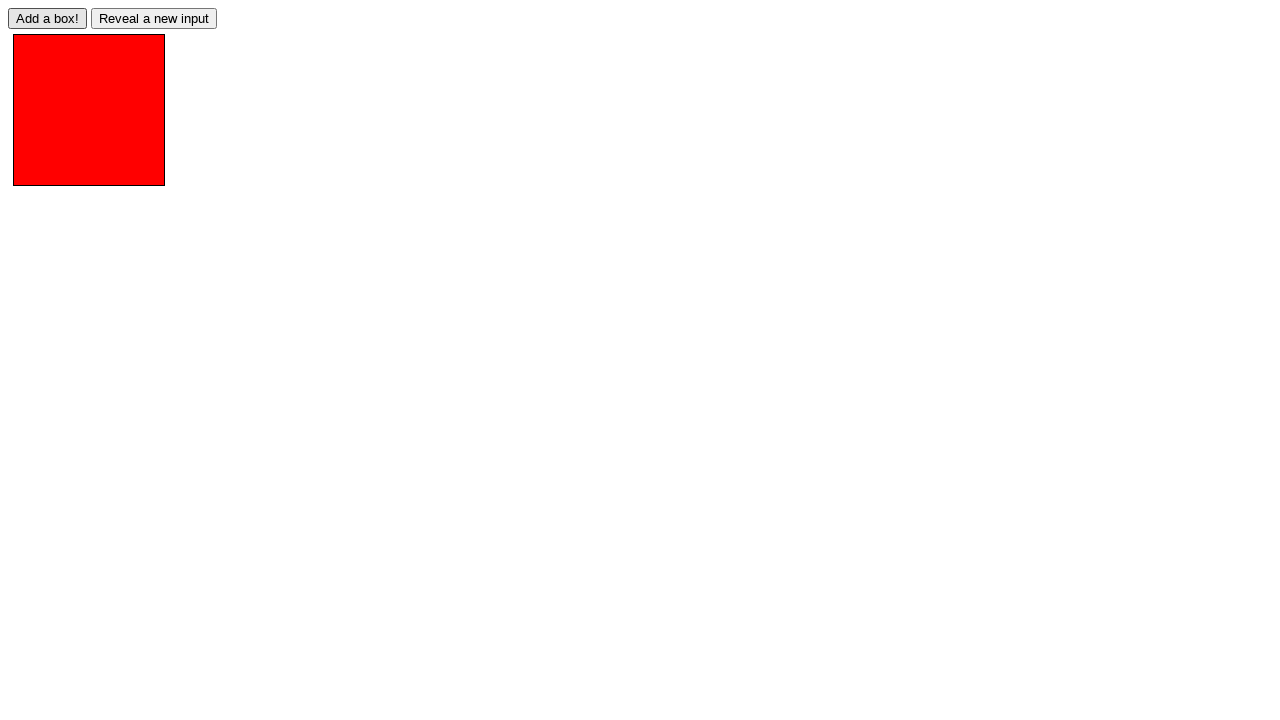